Tests that the Clear completed button displays correct text when items are completed

Starting URL: https://demo.playwright.dev/todomvc

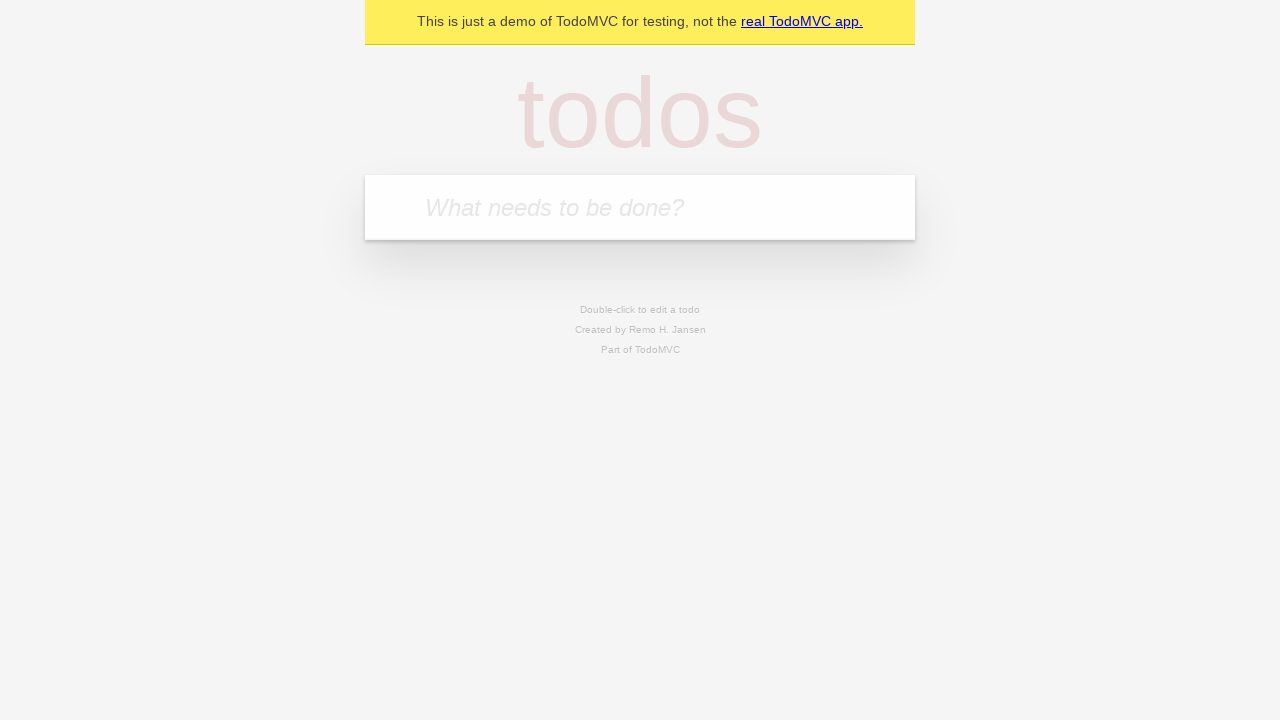

Filled todo input with 'buy some cheese' on internal:attr=[placeholder="What needs to be done?"i]
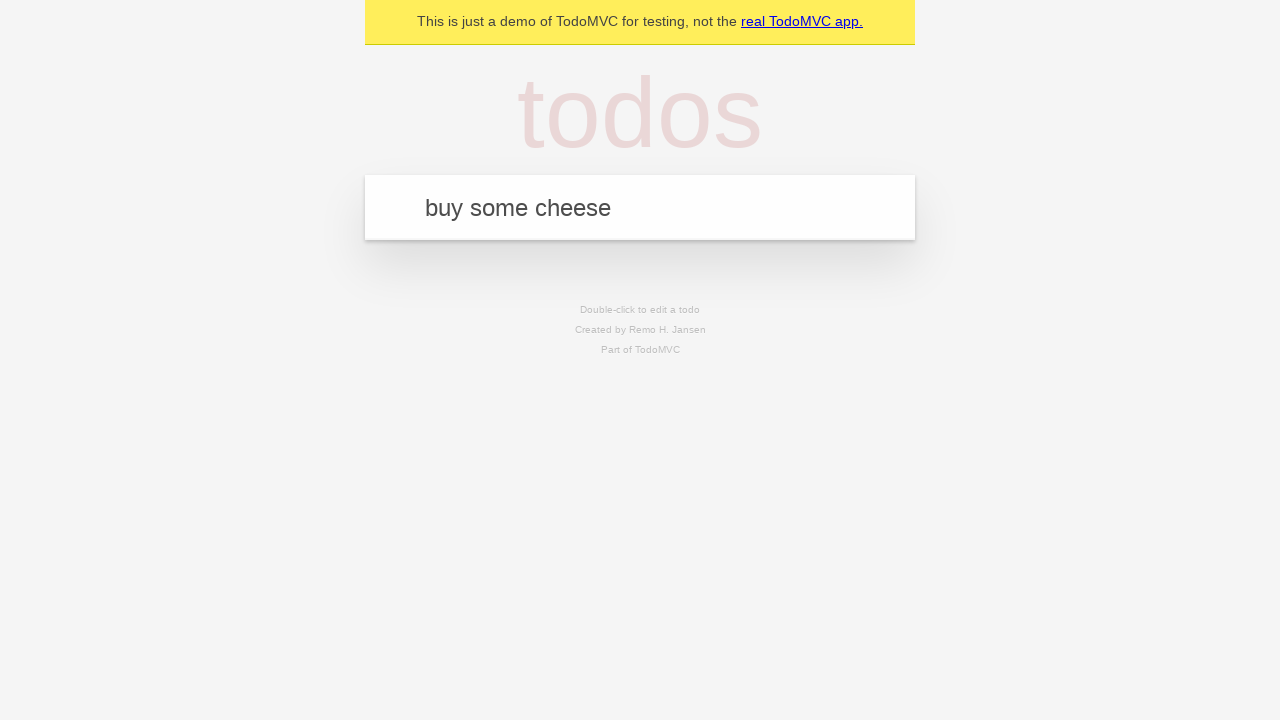

Pressed Enter to add first todo on internal:attr=[placeholder="What needs to be done?"i]
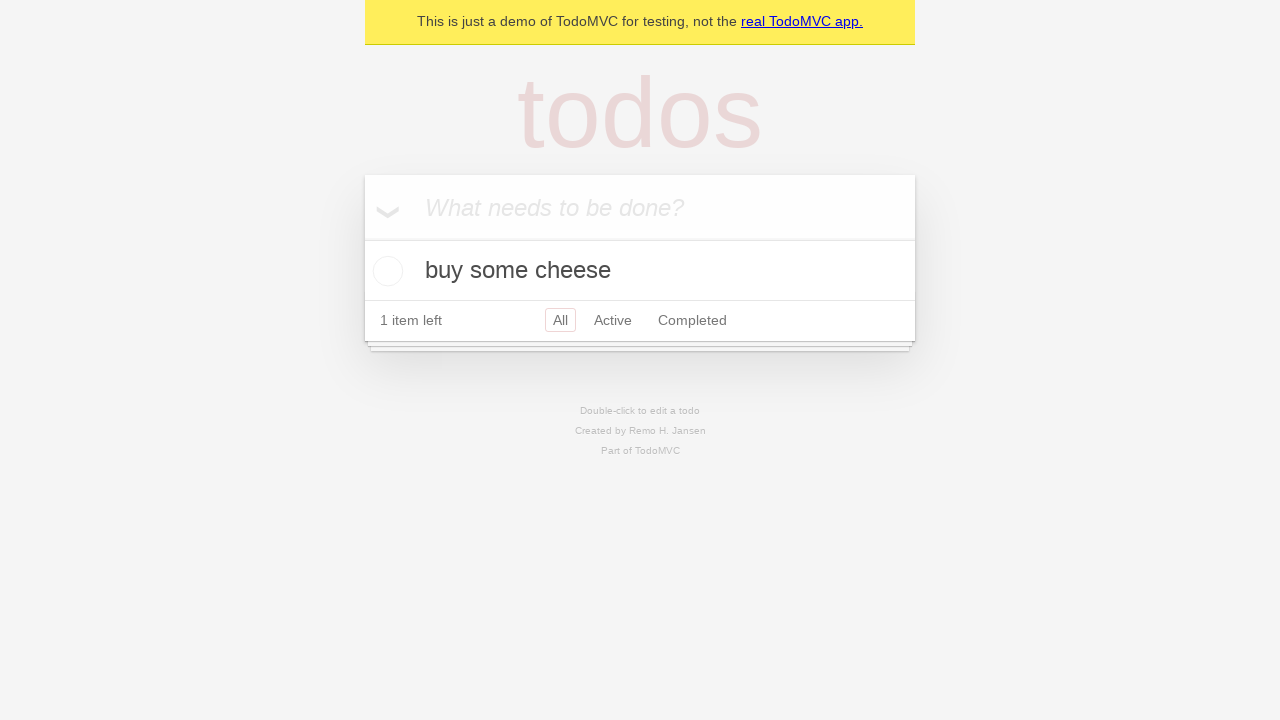

Filled todo input with 'feed the cat' on internal:attr=[placeholder="What needs to be done?"i]
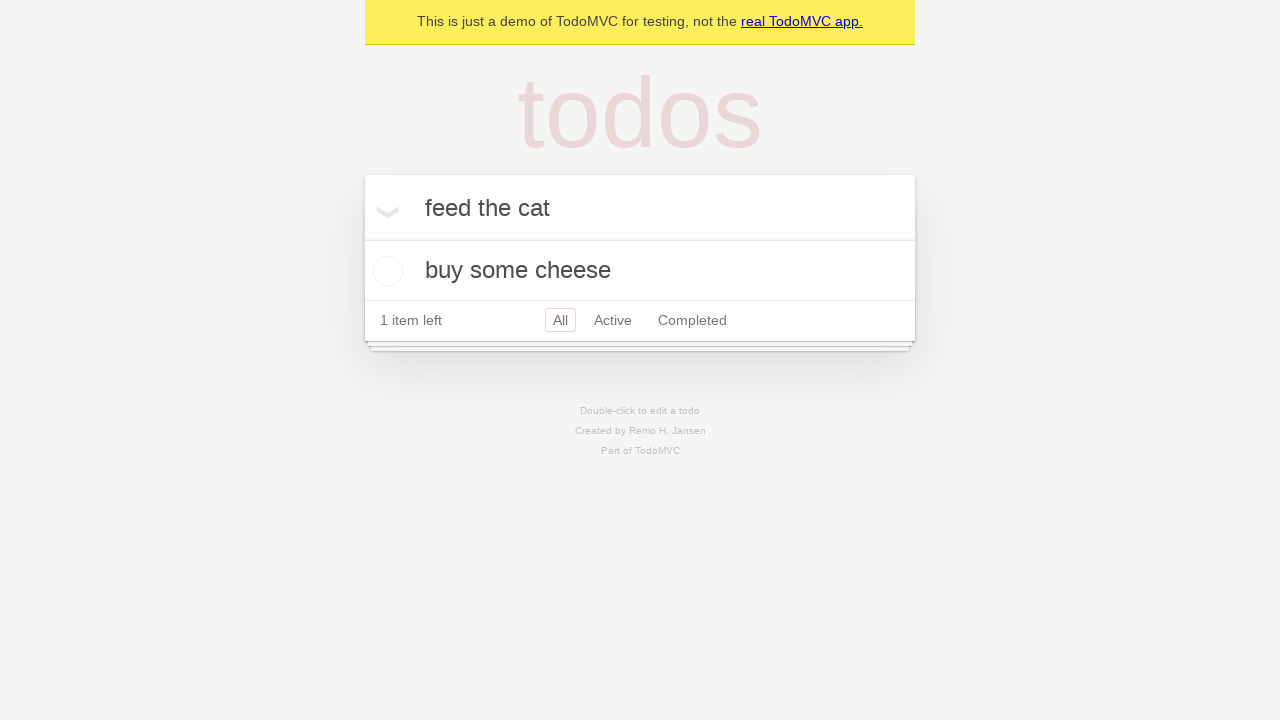

Pressed Enter to add second todo on internal:attr=[placeholder="What needs to be done?"i]
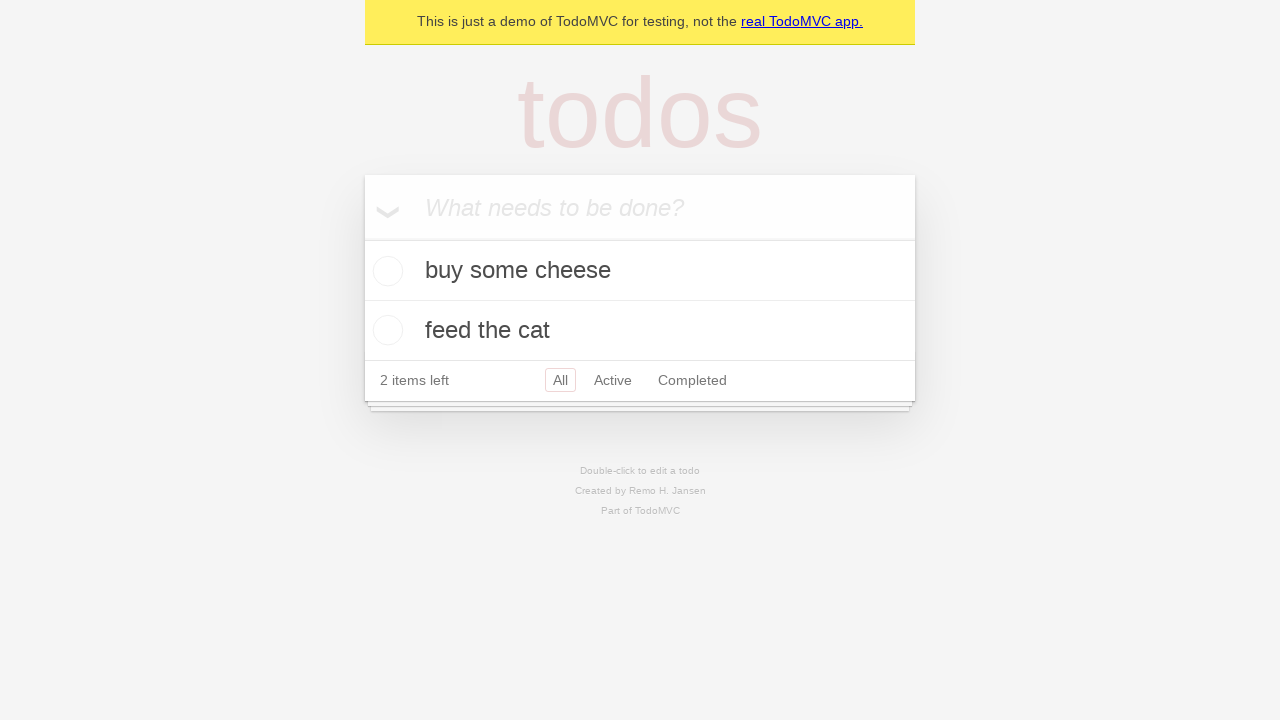

Filled todo input with 'book a doctors appointment' on internal:attr=[placeholder="What needs to be done?"i]
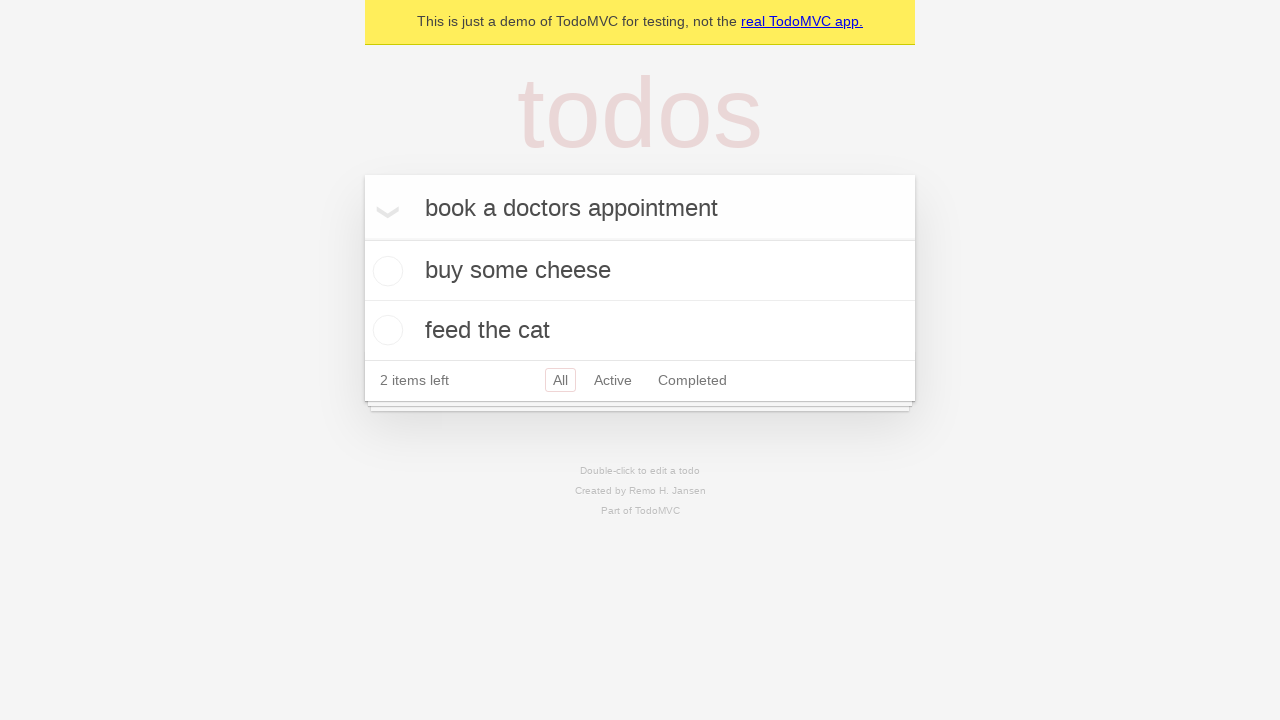

Pressed Enter to add third todo on internal:attr=[placeholder="What needs to be done?"i]
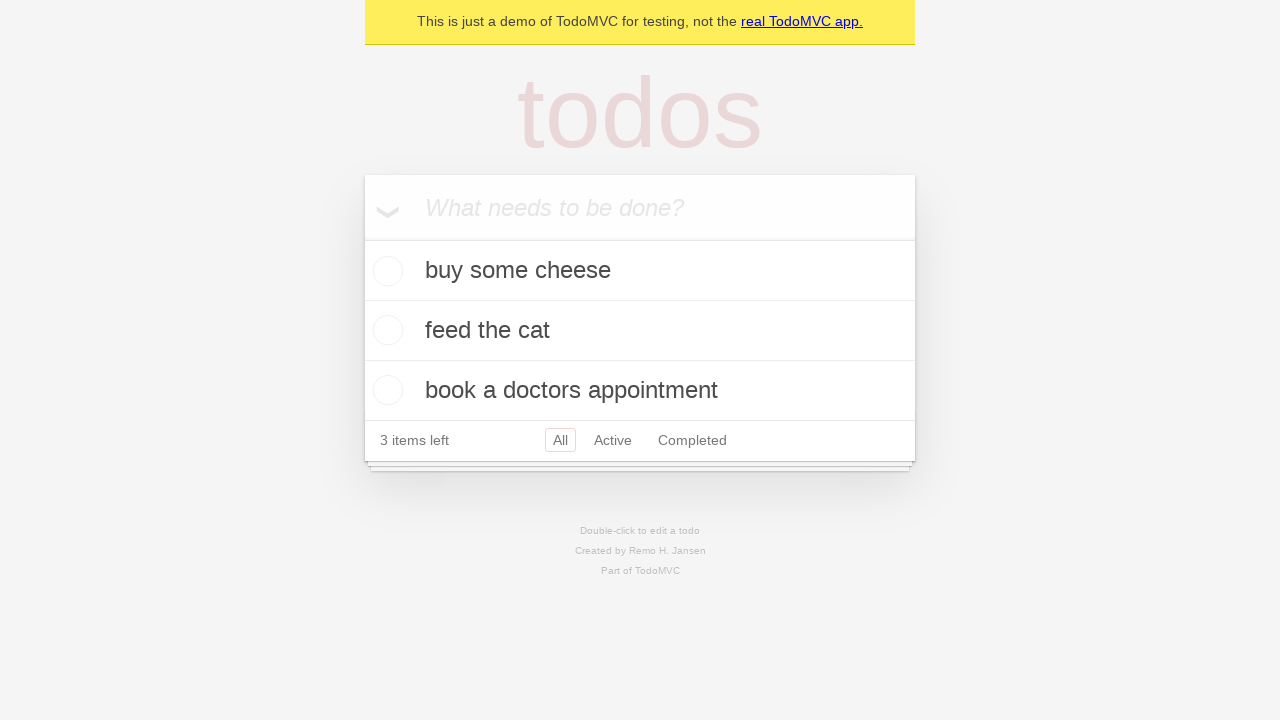

Checked the first todo item at (385, 271) on .todo-list li .toggle >> nth=0
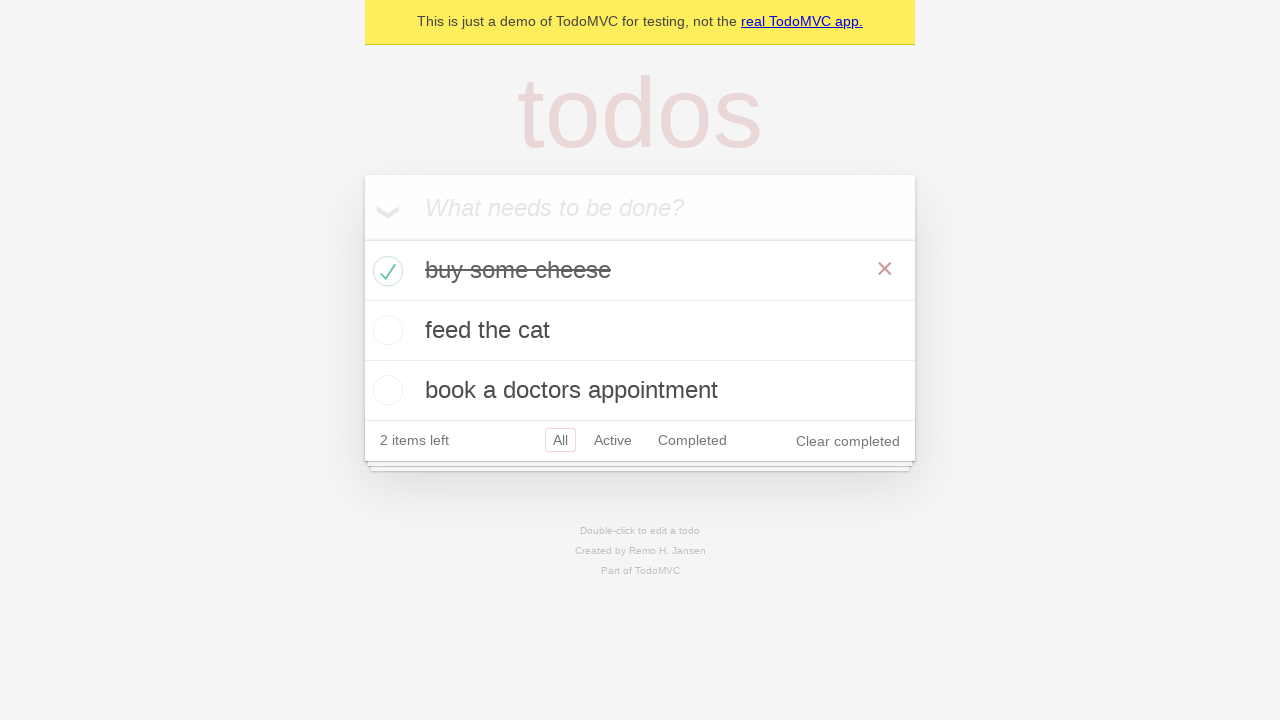

Clear completed button appeared after marking todo as completed
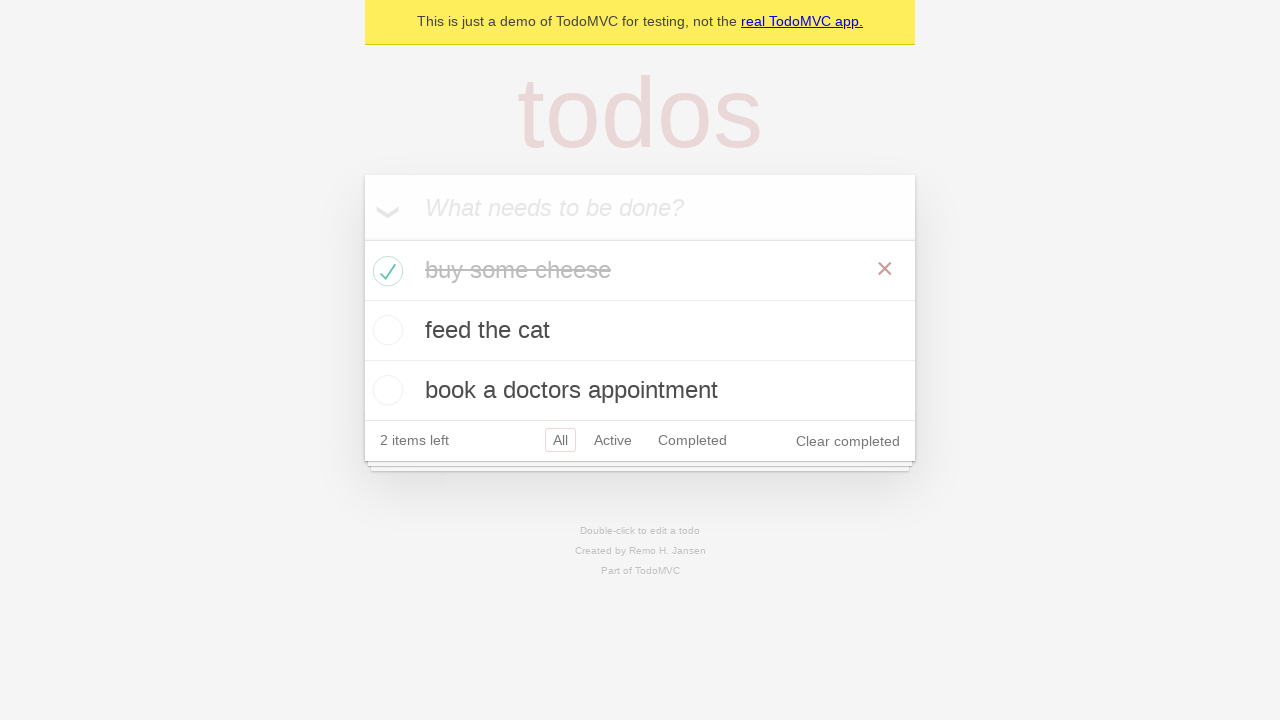

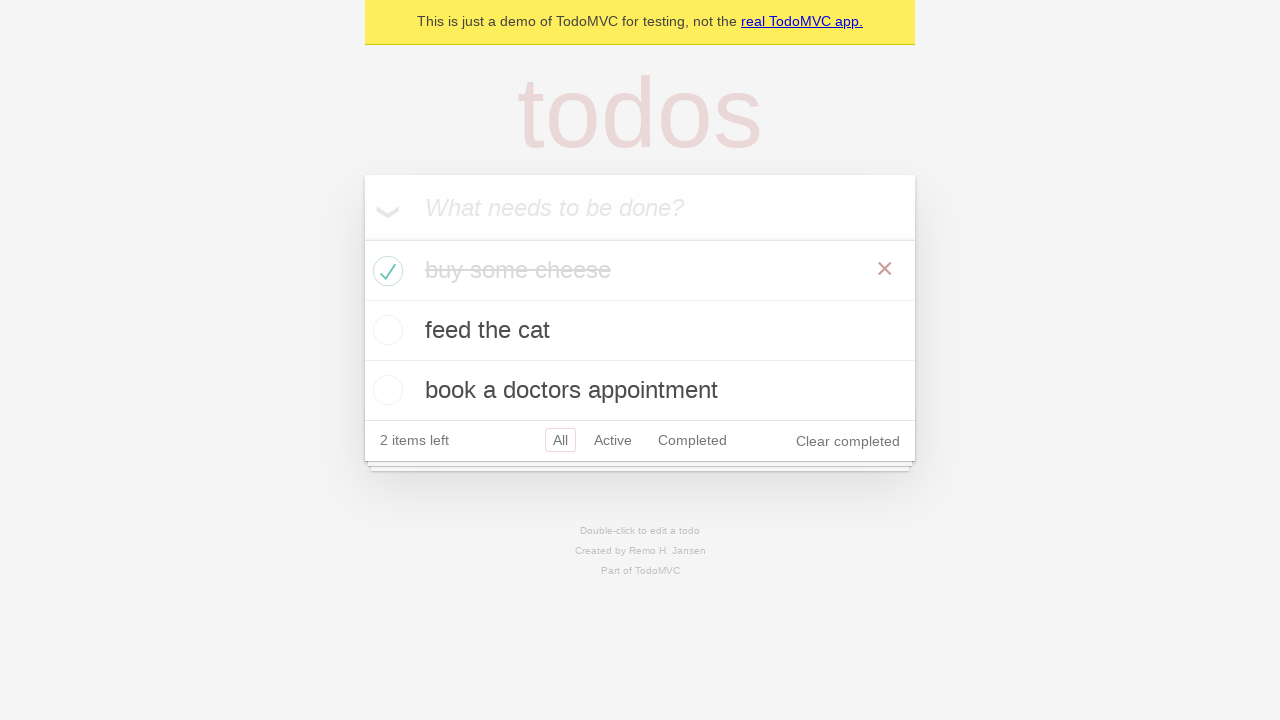